Tests keyboard input by sending a space key press to a target element and verifying the page displays the correct key that was pressed.

Starting URL: http://the-internet.herokuapp.com/key_presses

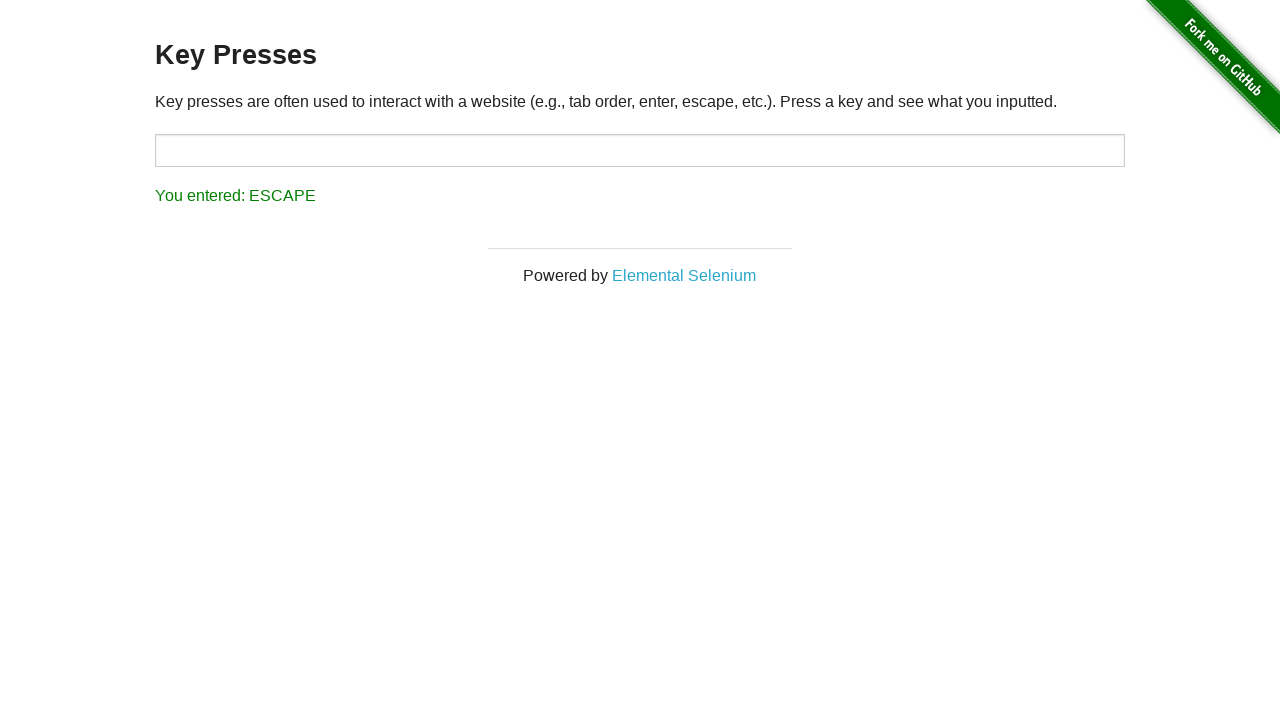

Pressed space key on target element on #target
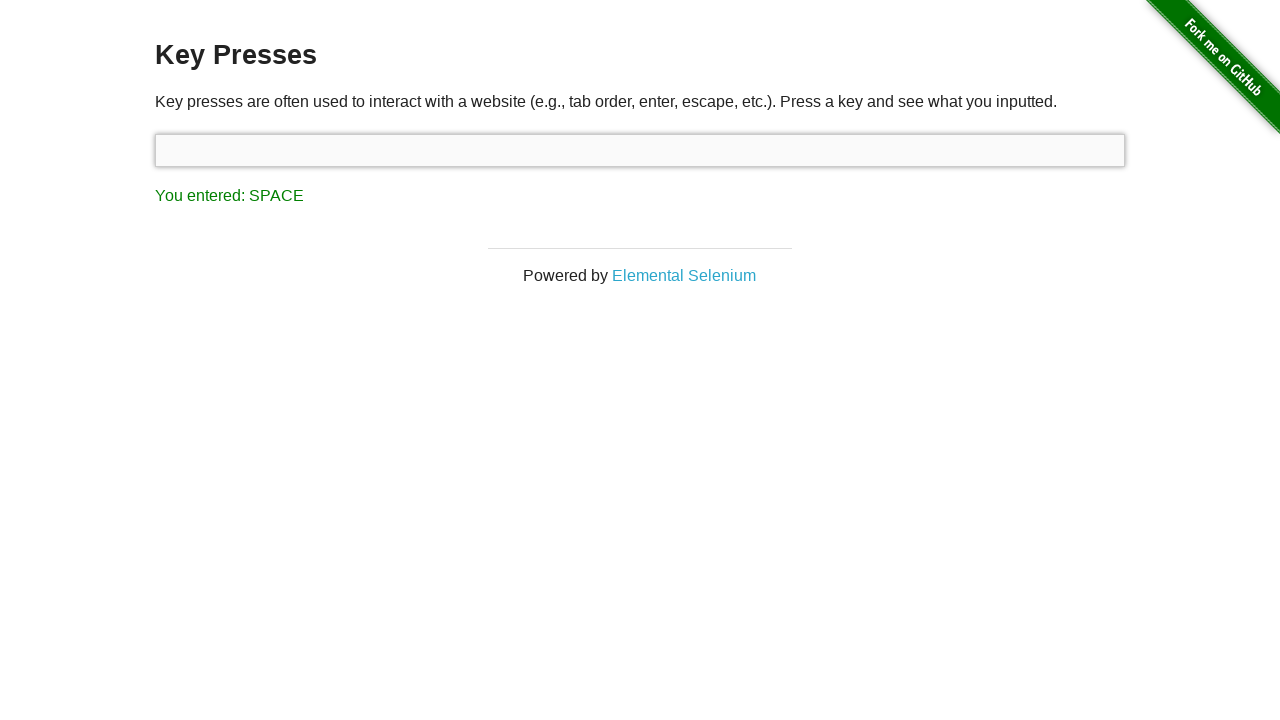

Result element appeared on page
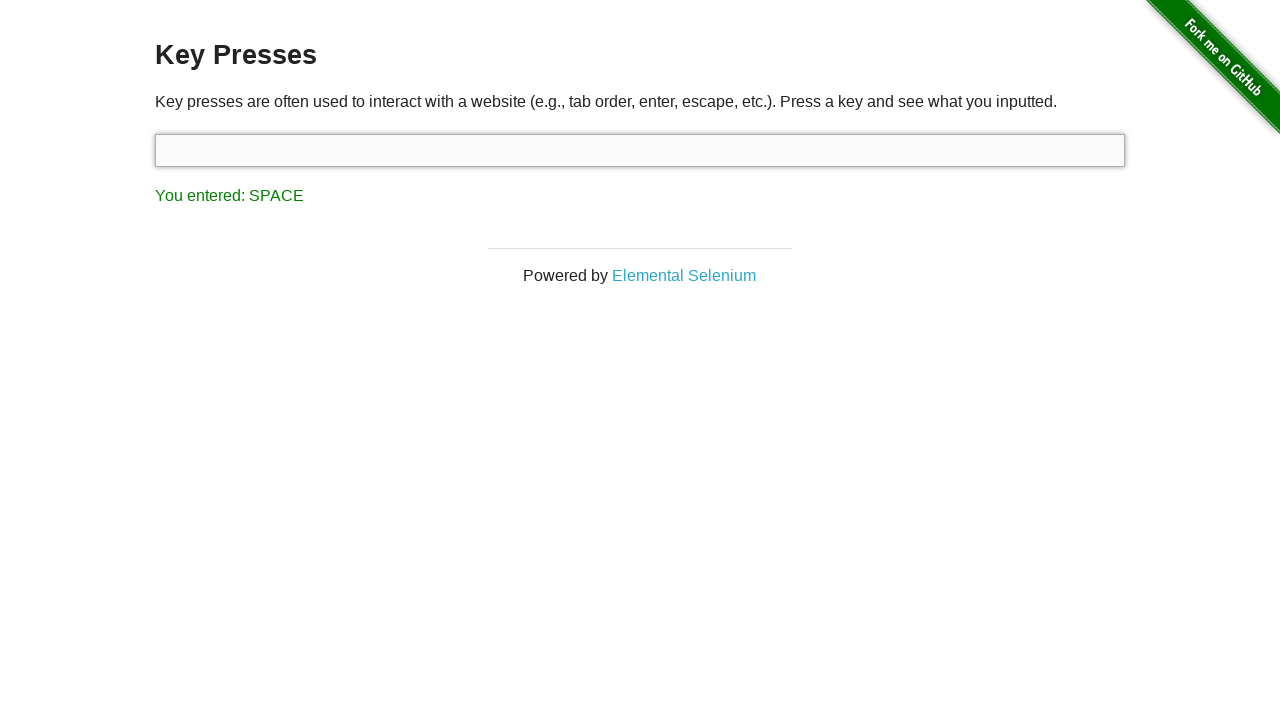

Retrieved result text content
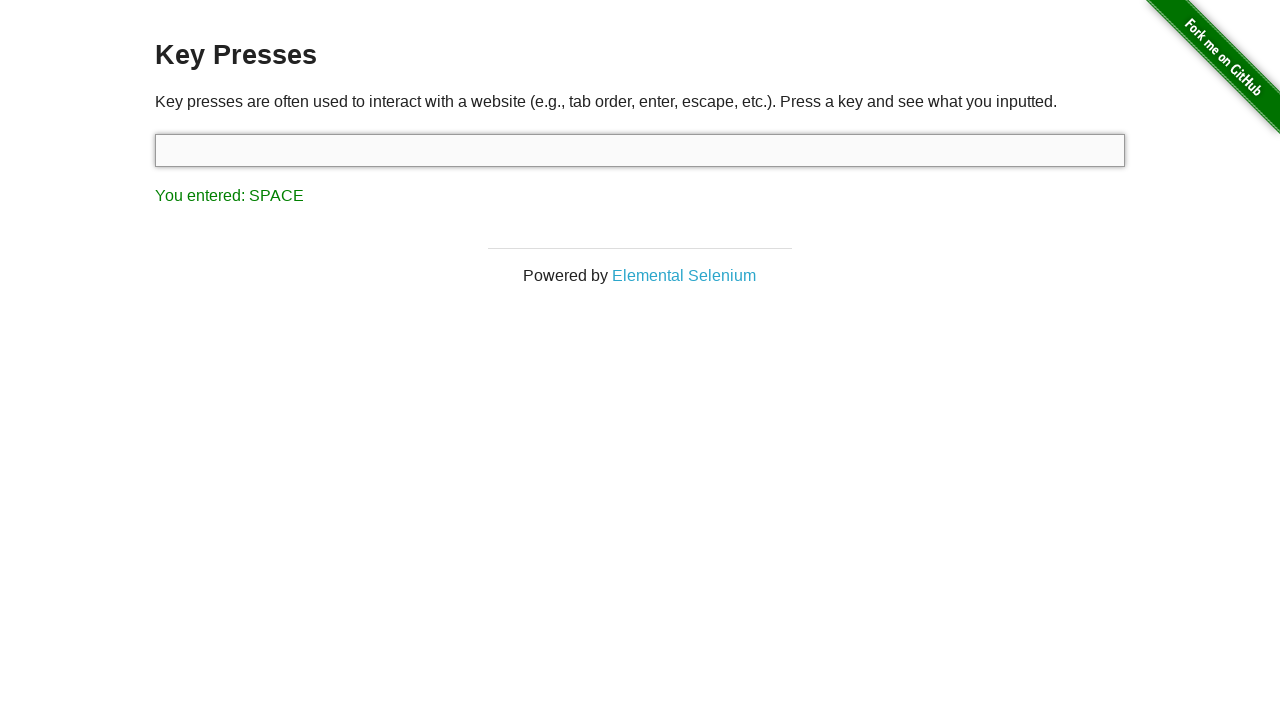

Verified result displays 'You entered: SPACE'
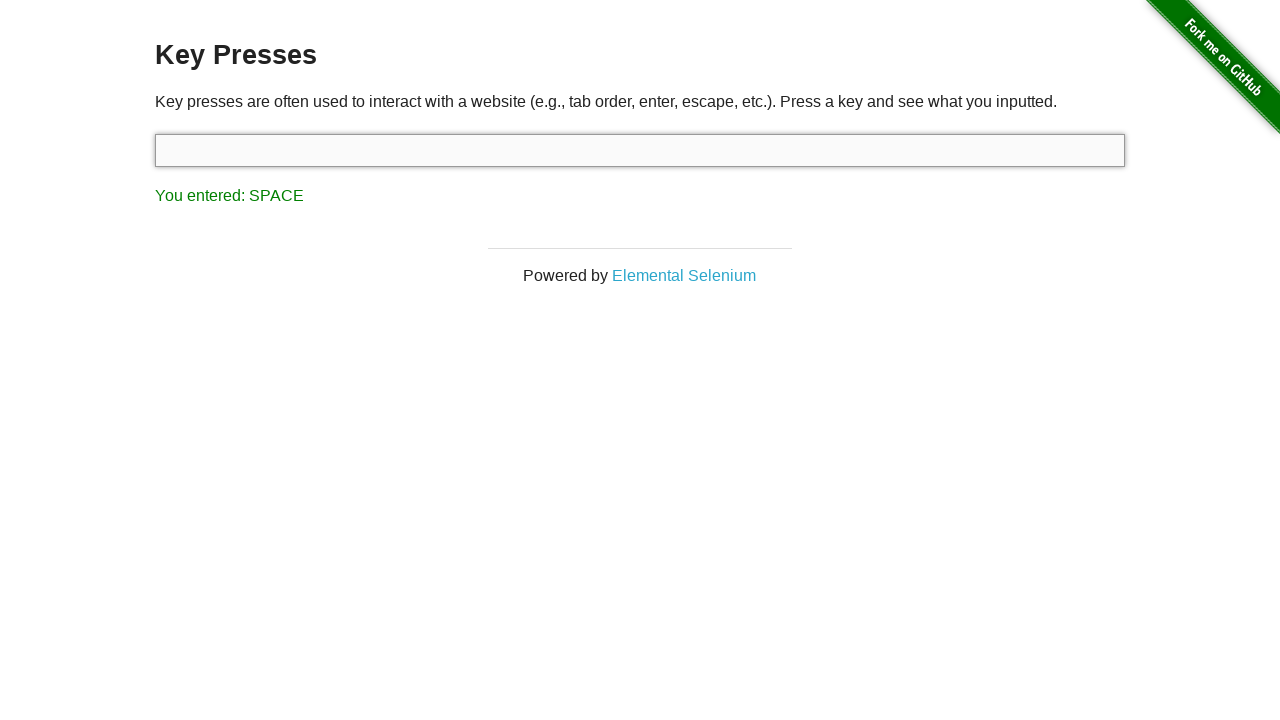

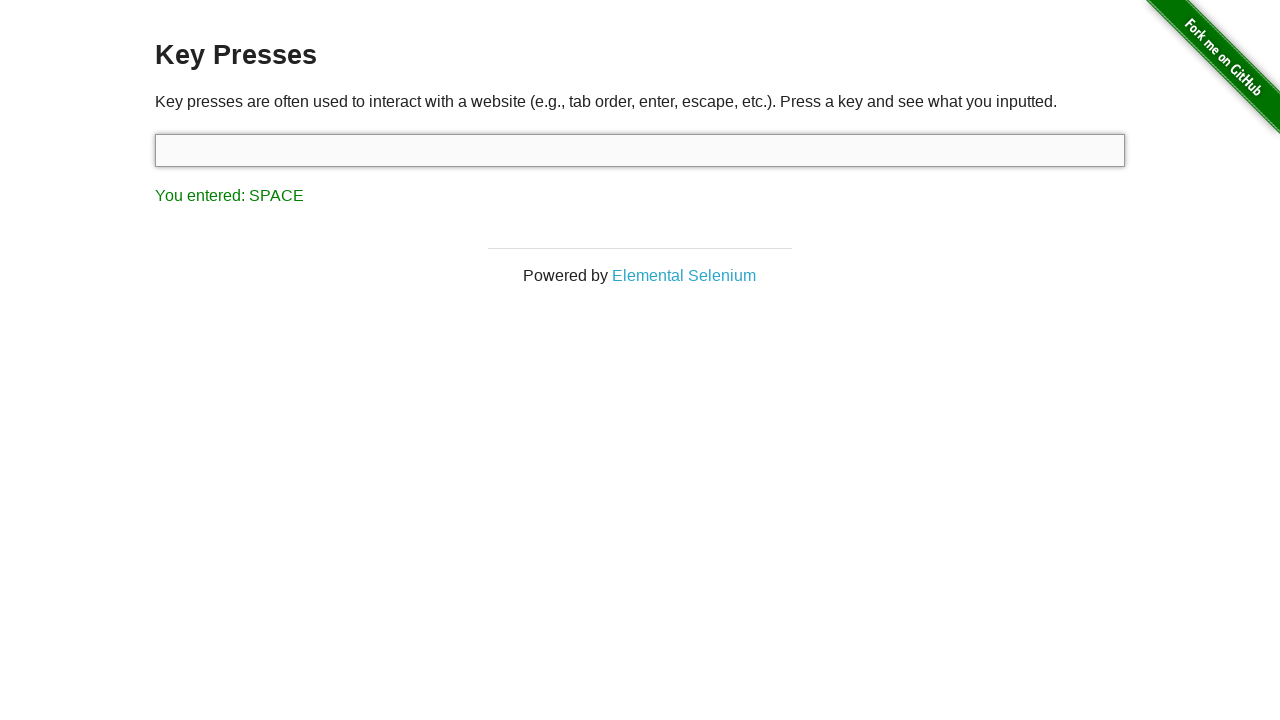